Navigates to the Hepsiburada homepage and verifies the page loads successfully

Starting URL: https://www.hepsiburada.com/

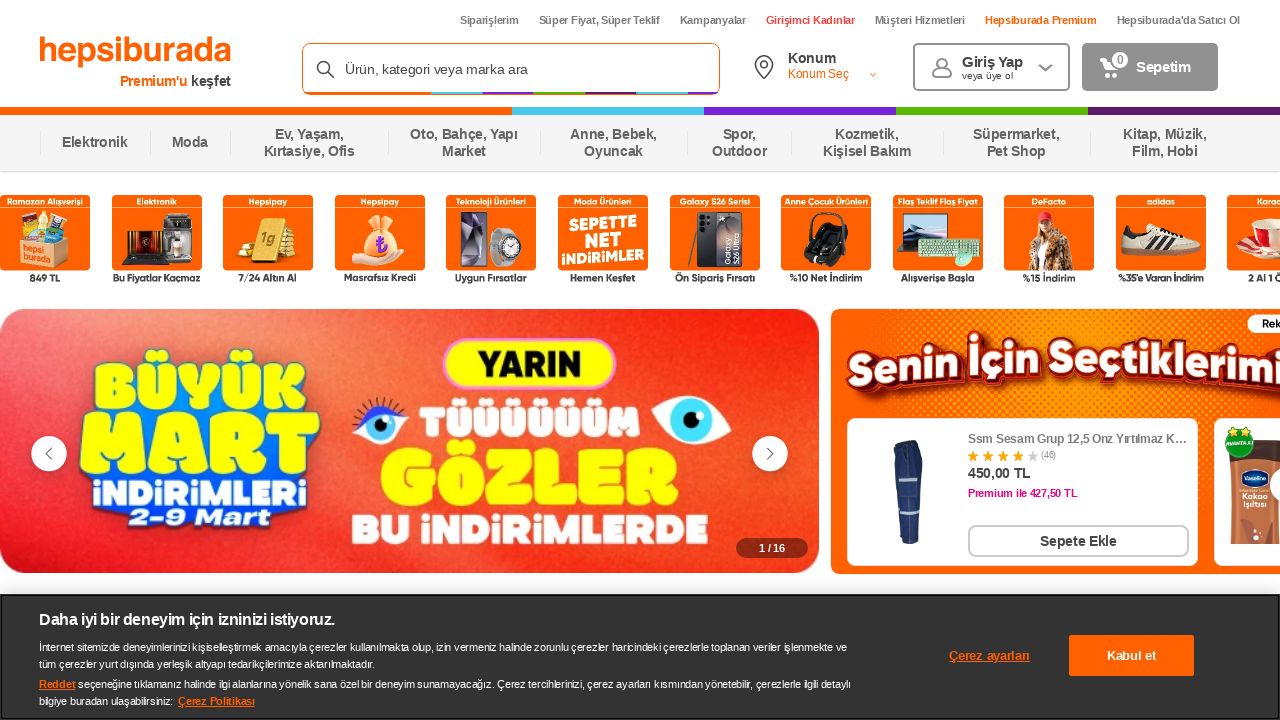

Page DOM content loaded successfully
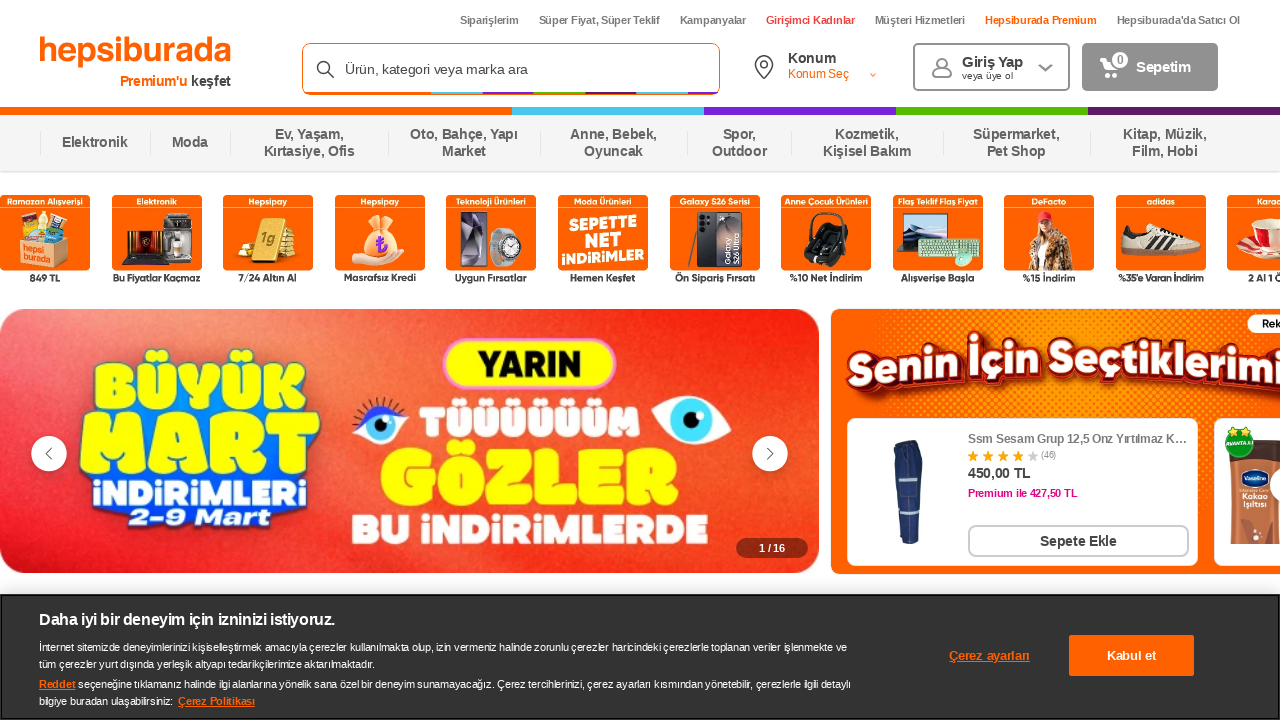

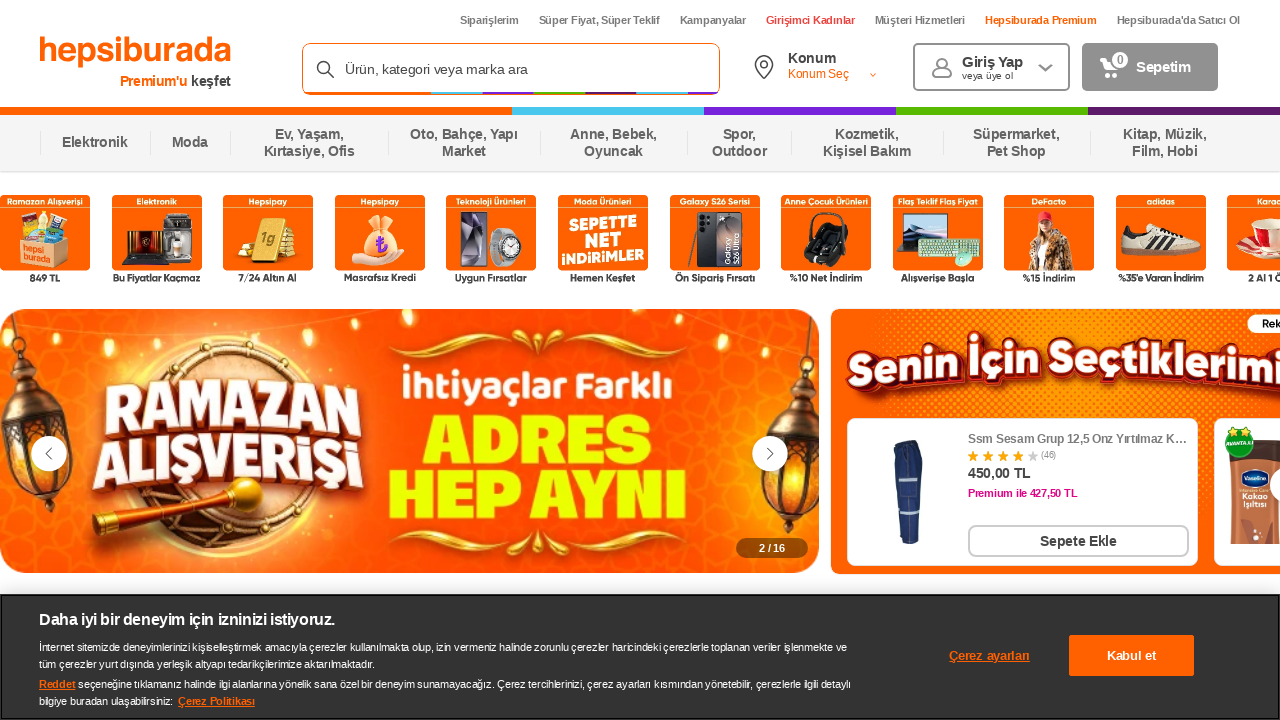